Tests that a todo item is removed if an empty text string is entered

Starting URL: https://demo.playwright.dev/todomvc

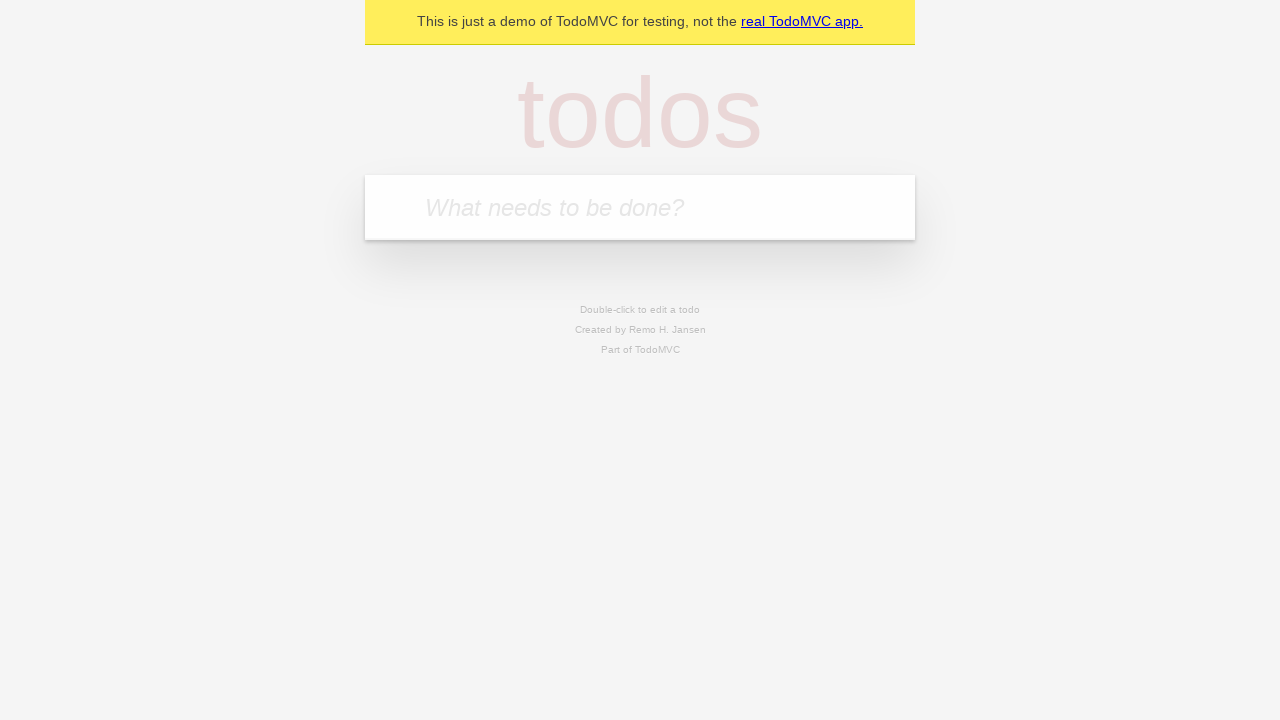

Located the todo input field
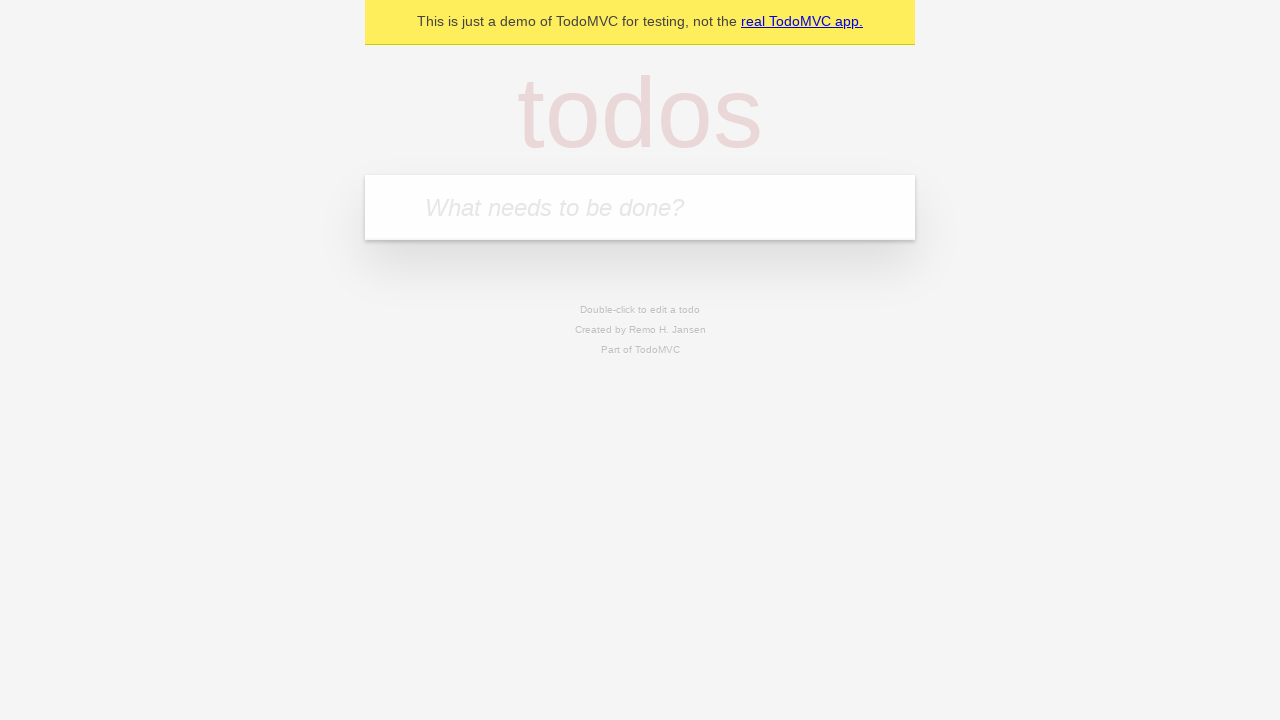

Filled input field with 'buy some cheese' on internal:attr=[placeholder="What needs to be done?"i]
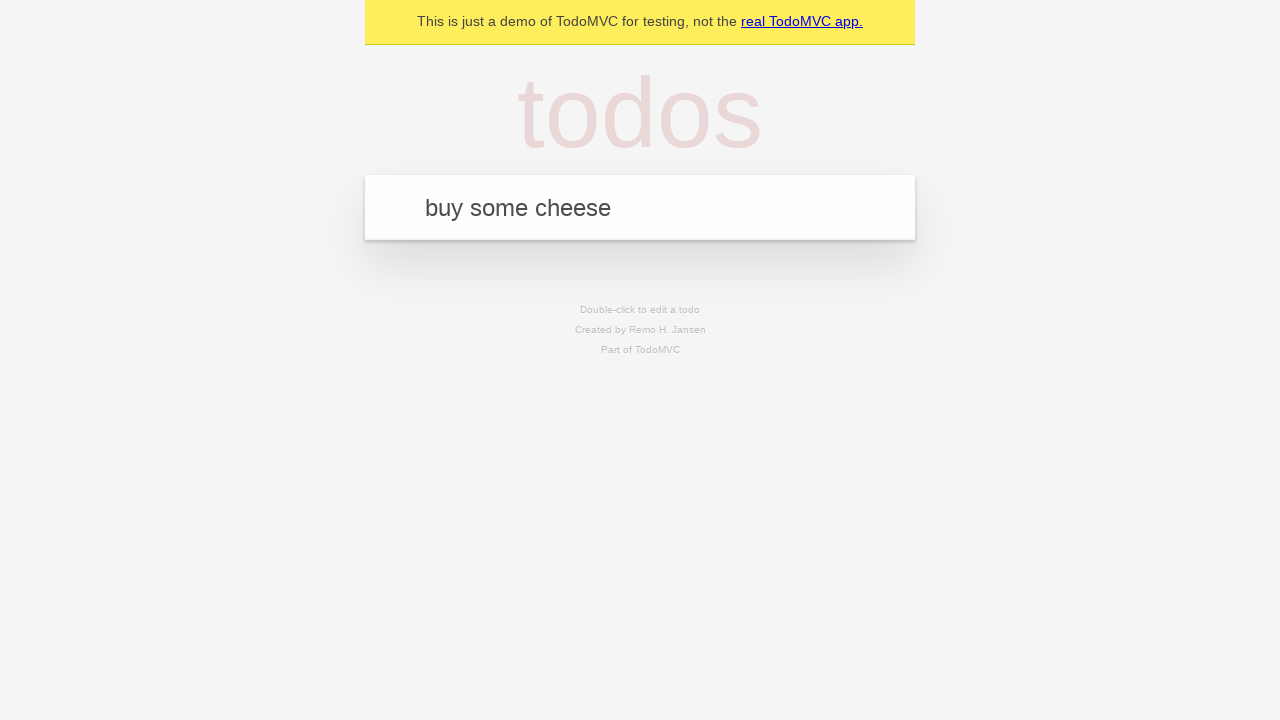

Pressed Enter to add first todo item on internal:attr=[placeholder="What needs to be done?"i]
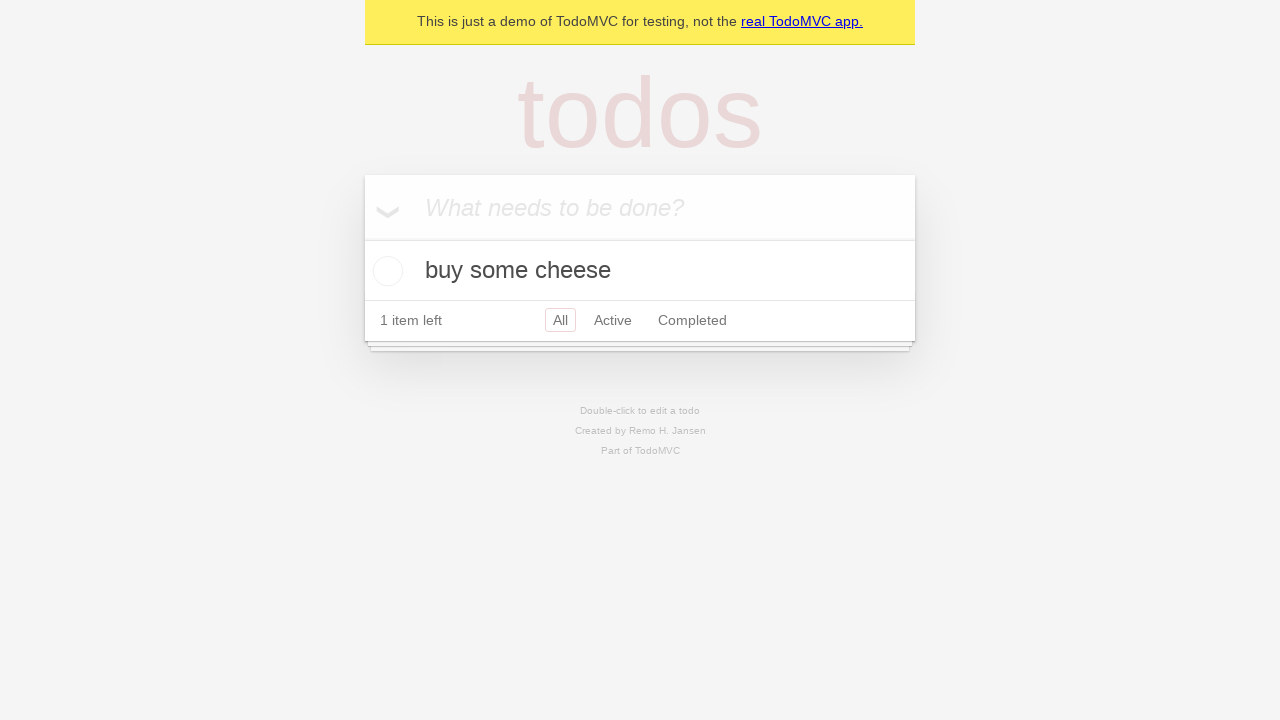

Filled input field with 'feed the cat' on internal:attr=[placeholder="What needs to be done?"i]
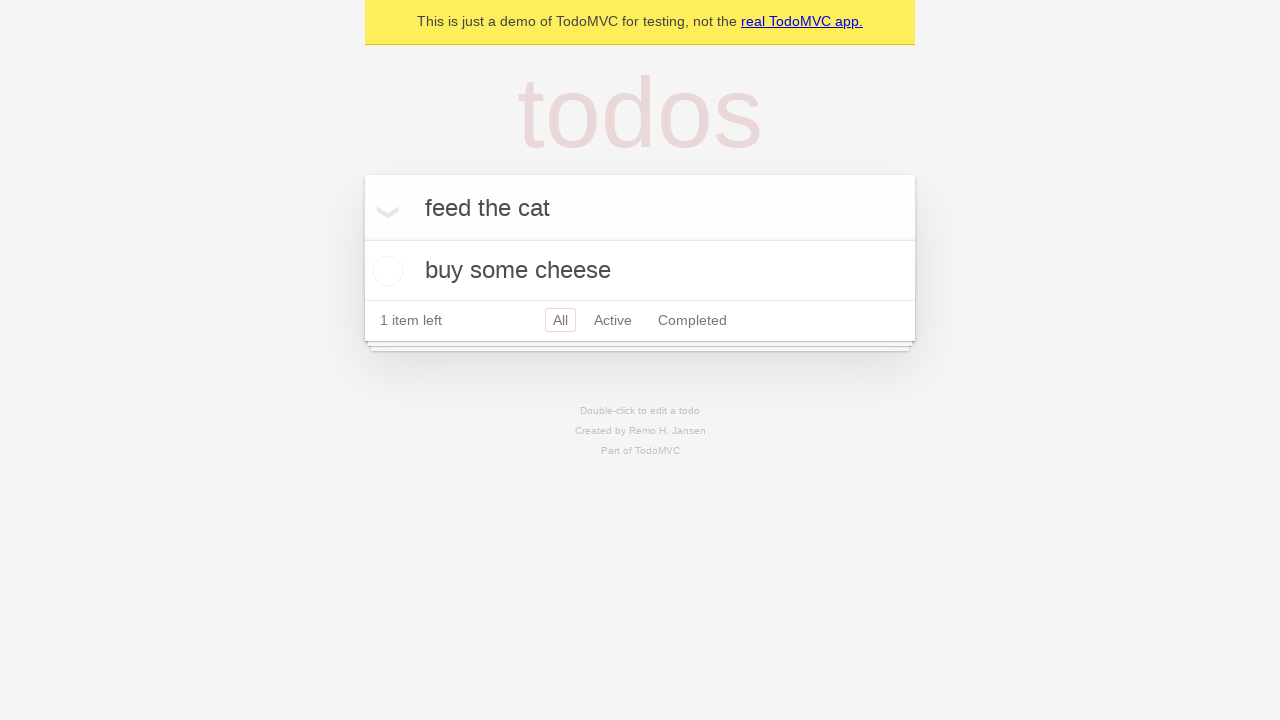

Pressed Enter to add second todo item on internal:attr=[placeholder="What needs to be done?"i]
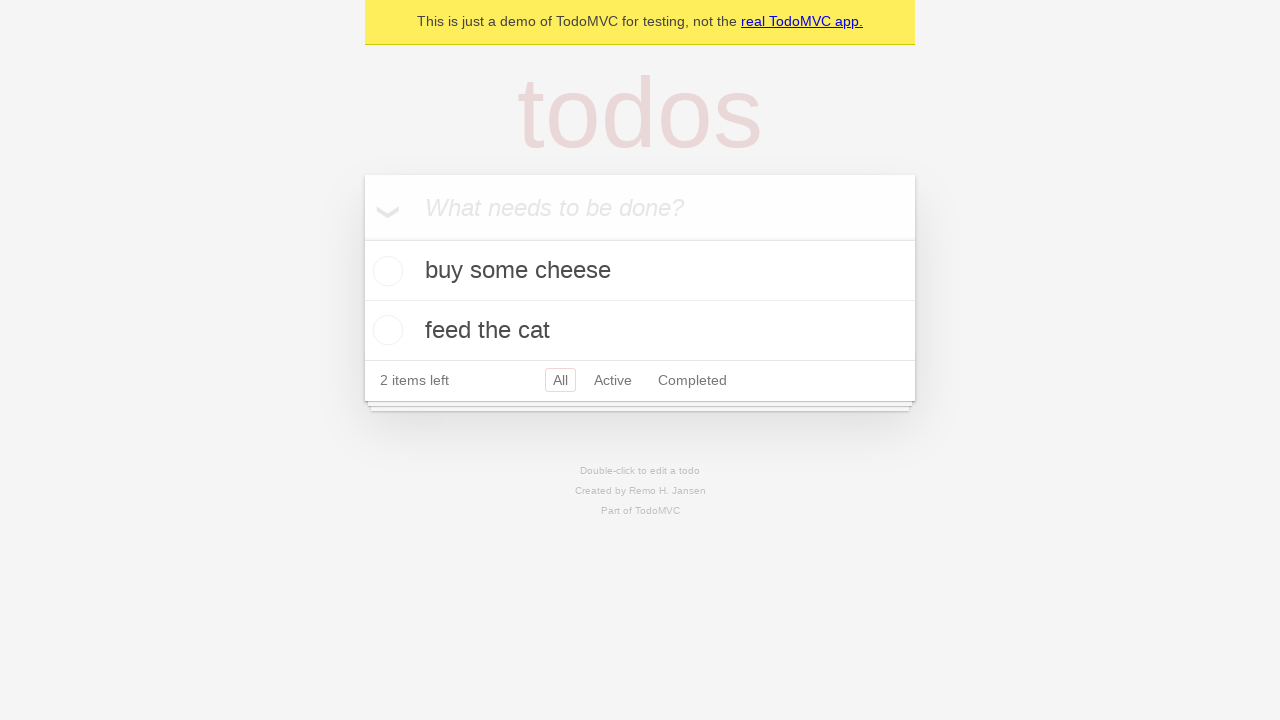

Filled input field with 'book a doctors appointment' on internal:attr=[placeholder="What needs to be done?"i]
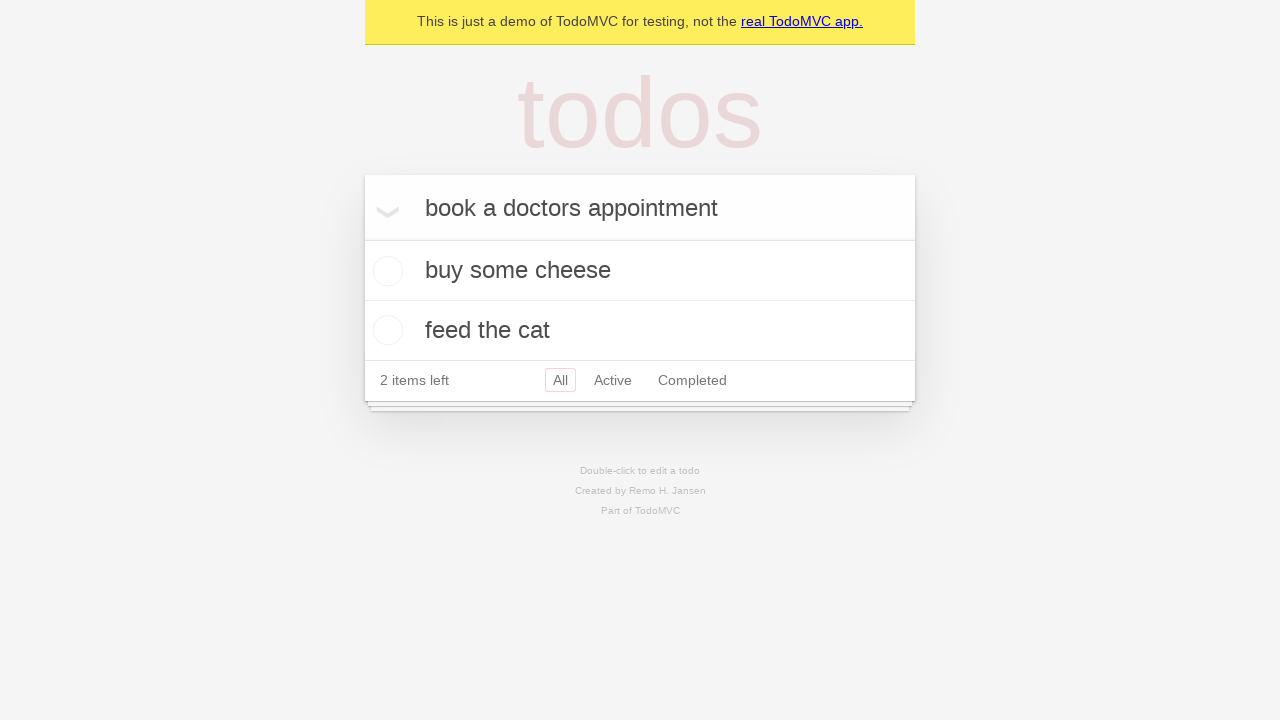

Pressed Enter to add third todo item on internal:attr=[placeholder="What needs to be done?"i]
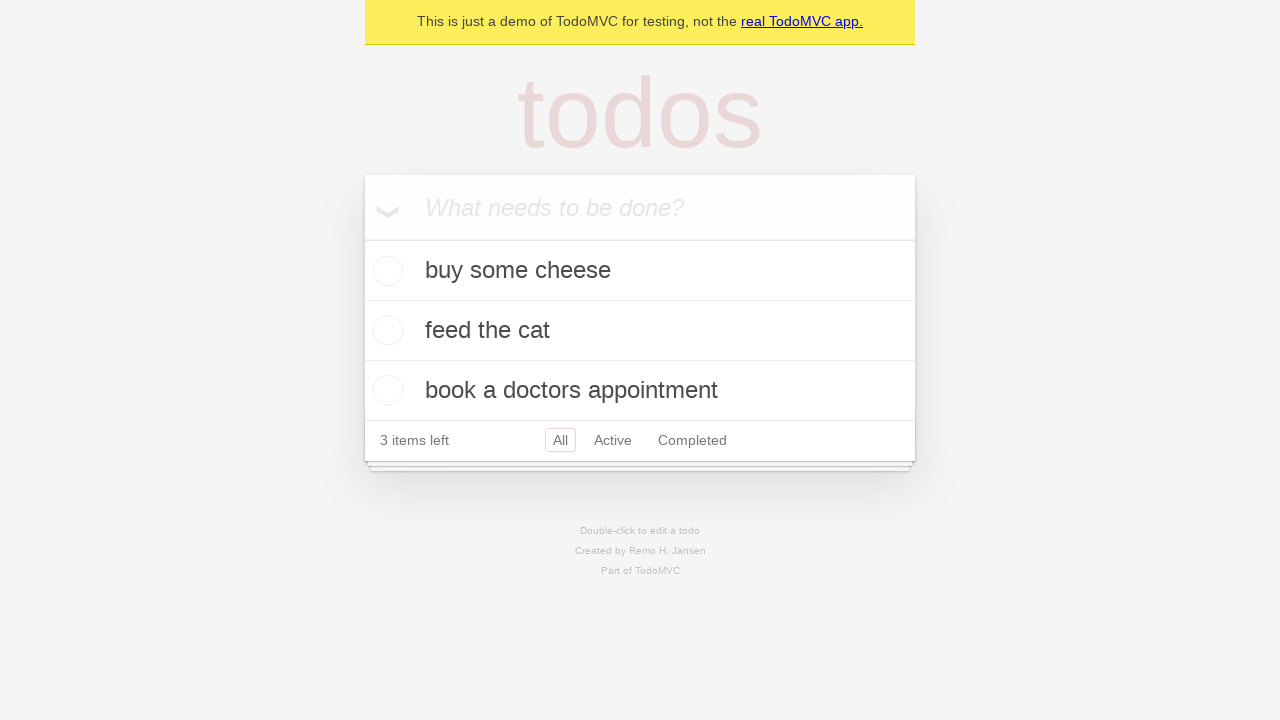

Located all todo items
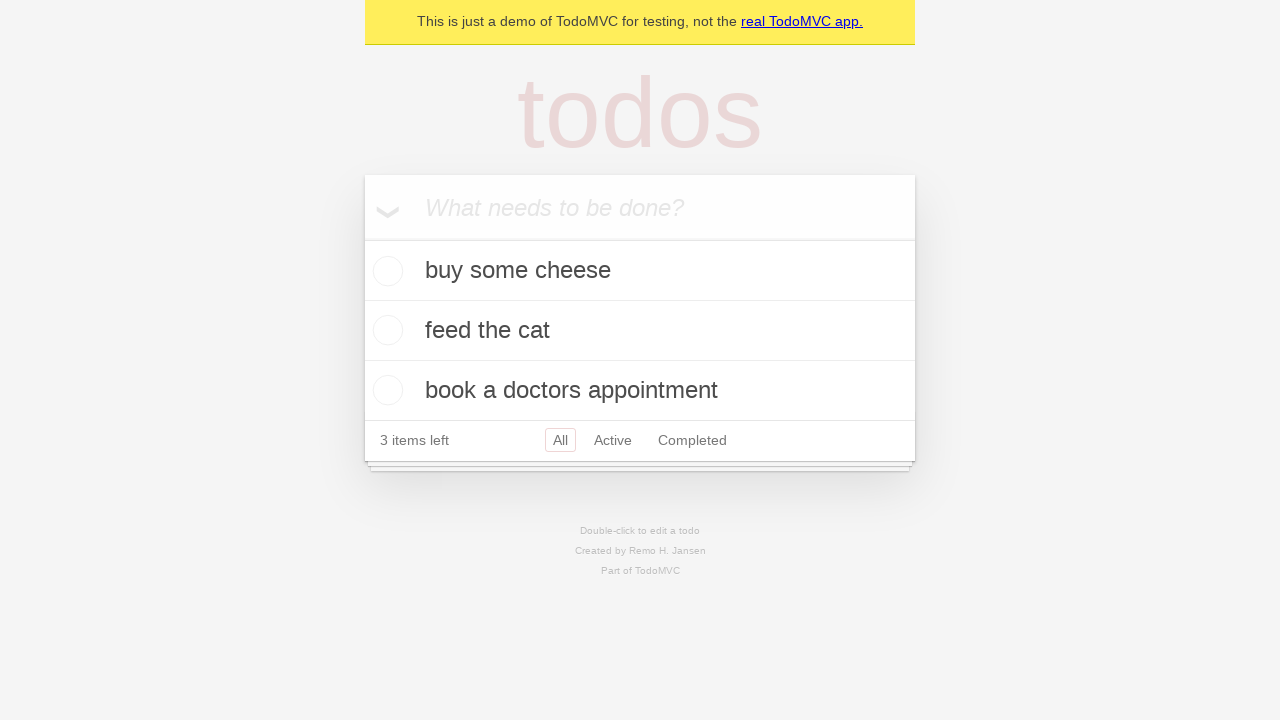

Double-clicked the second todo item to enter edit mode at (640, 331) on internal:testid=[data-testid="todo-item"s] >> nth=1
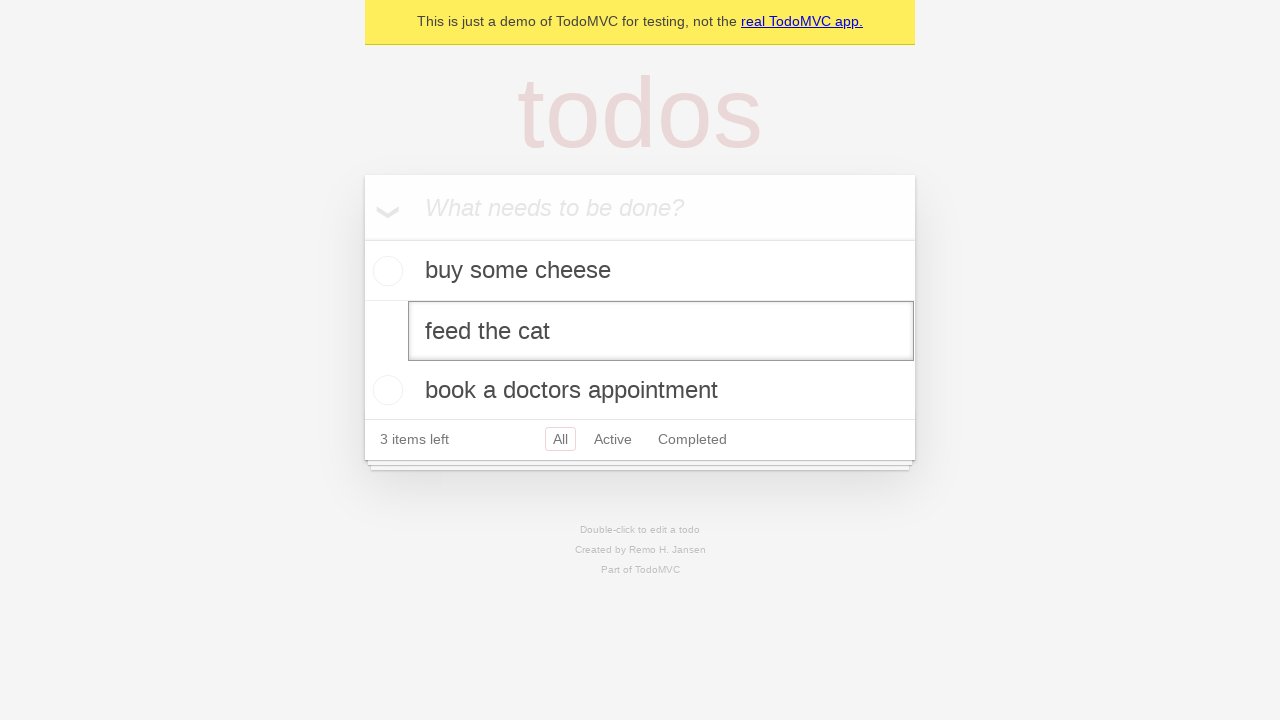

Located the edit textbox for the second item
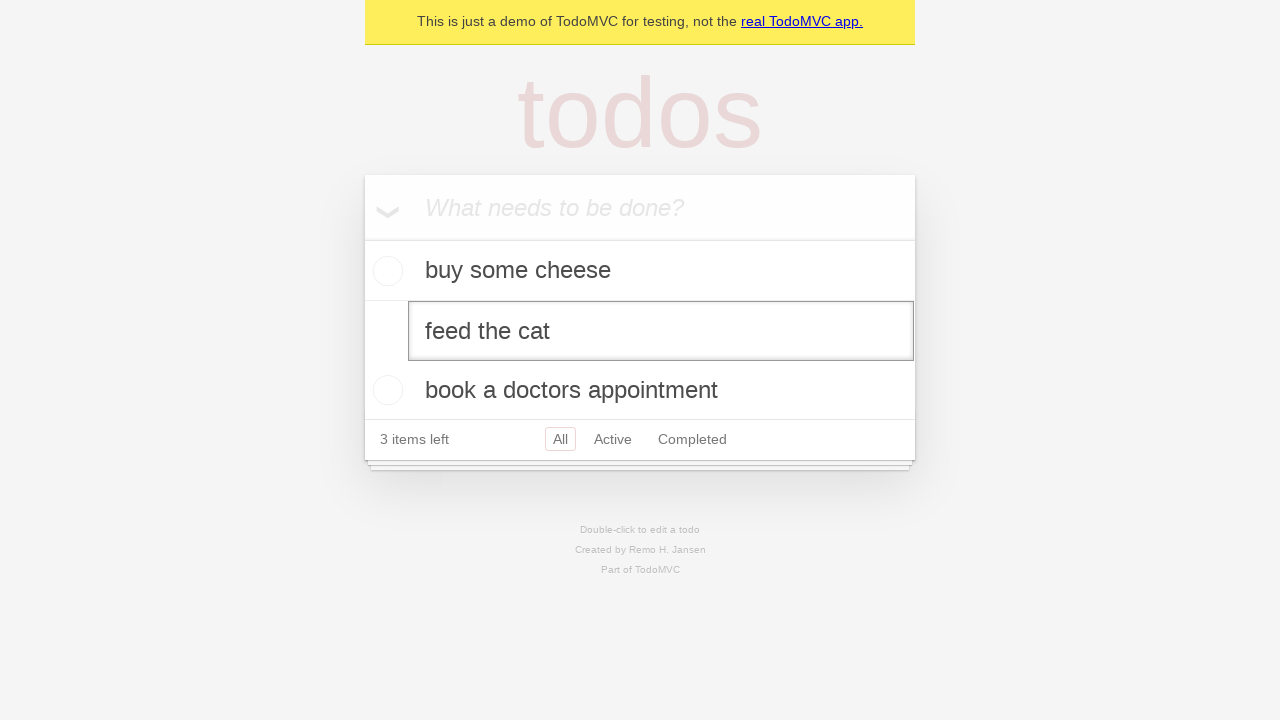

Cleared the text field by filling with empty string on internal:testid=[data-testid="todo-item"s] >> nth=1 >> internal:role=textbox[nam
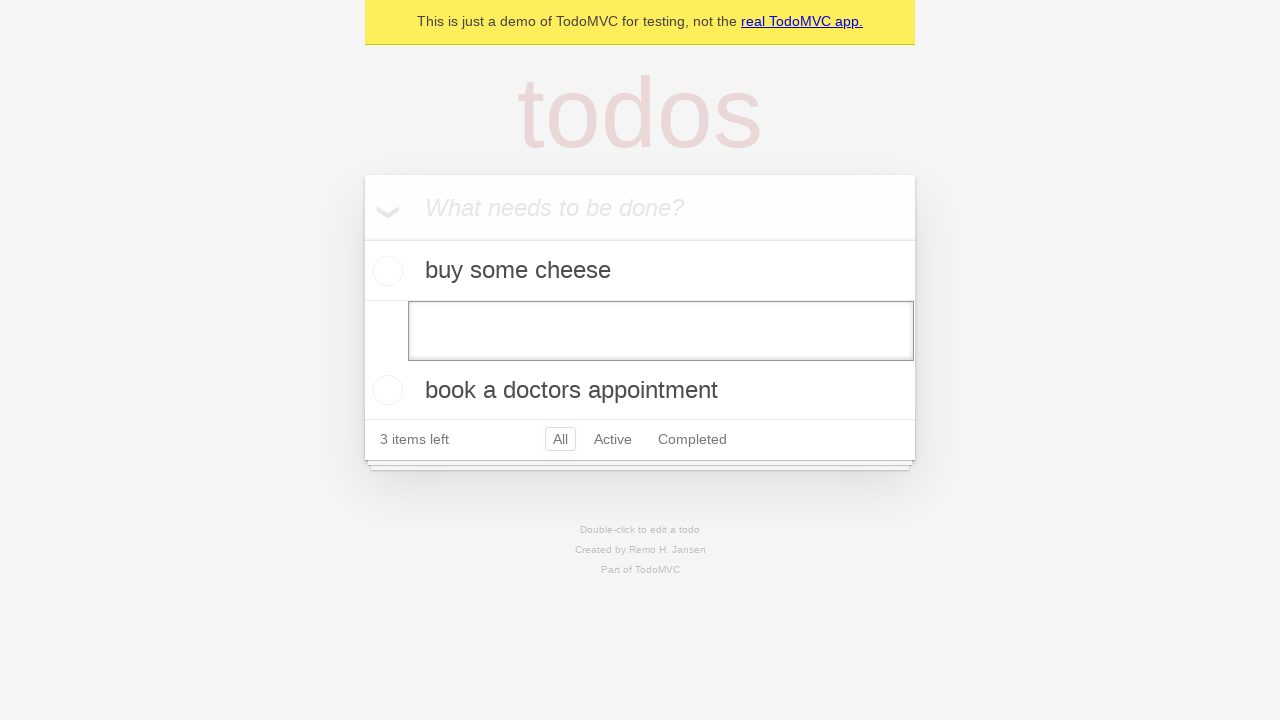

Pressed Enter to save empty text and remove the todo item on internal:testid=[data-testid="todo-item"s] >> nth=1 >> internal:role=textbox[nam
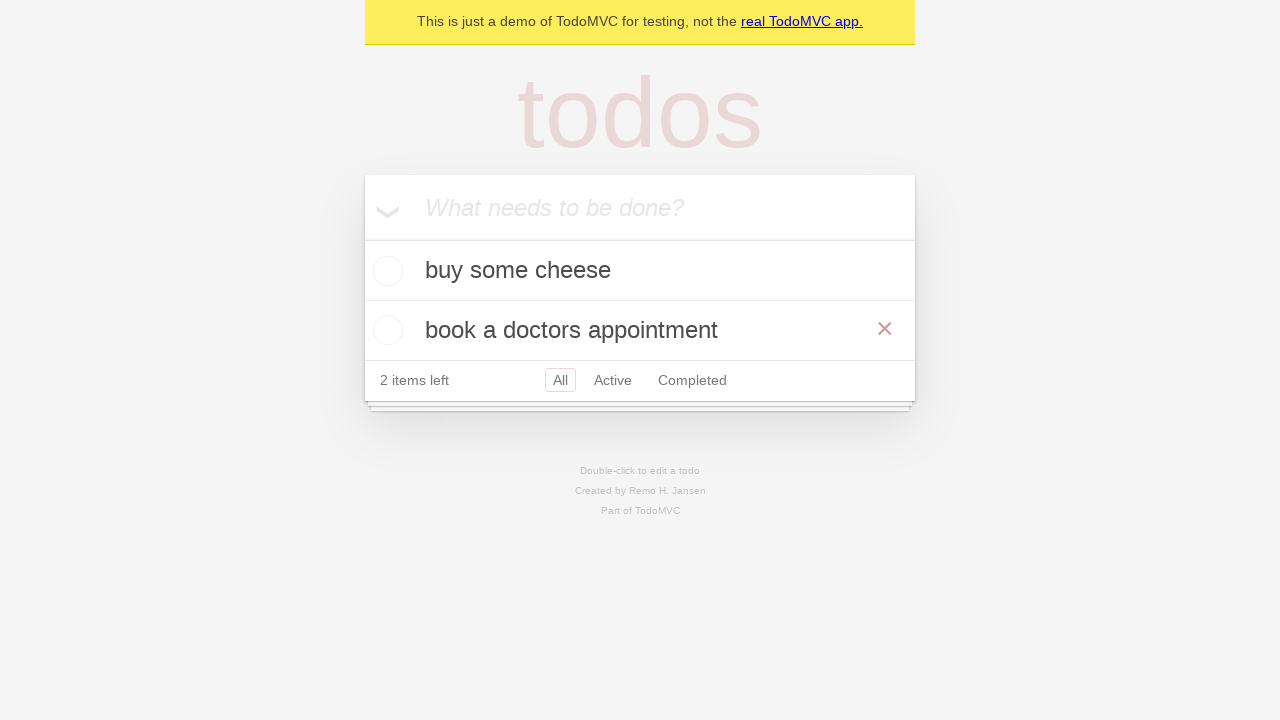

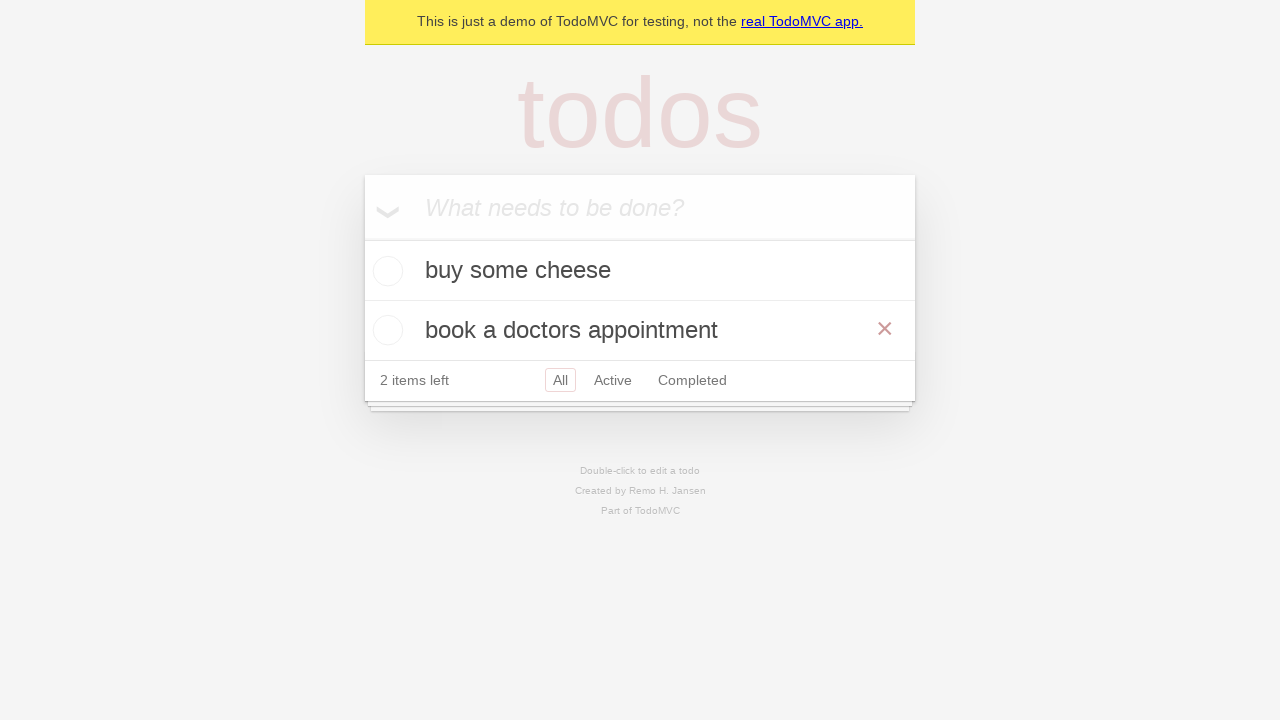